Tests that pressing Escape cancels edits and restores original text

Starting URL: https://demo.playwright.dev/todomvc

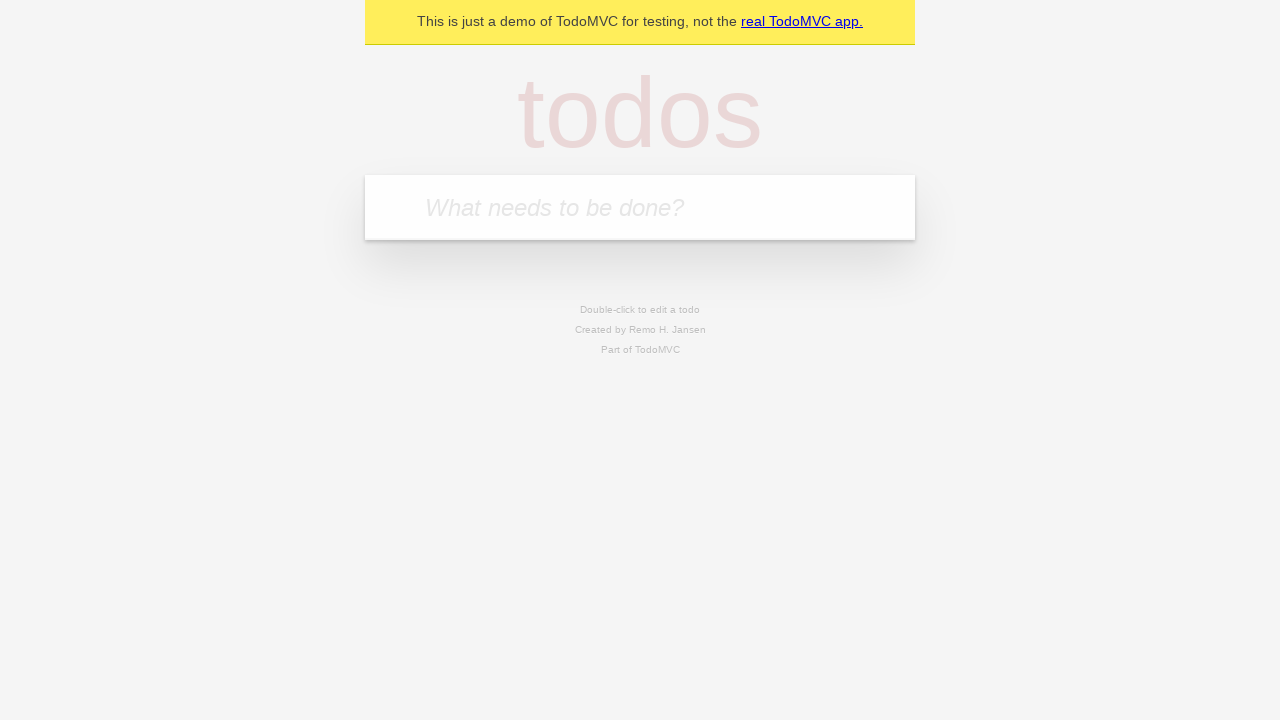

Filled first todo input with 'buy some cheese' on internal:attr=[placeholder="What needs to be done?"i]
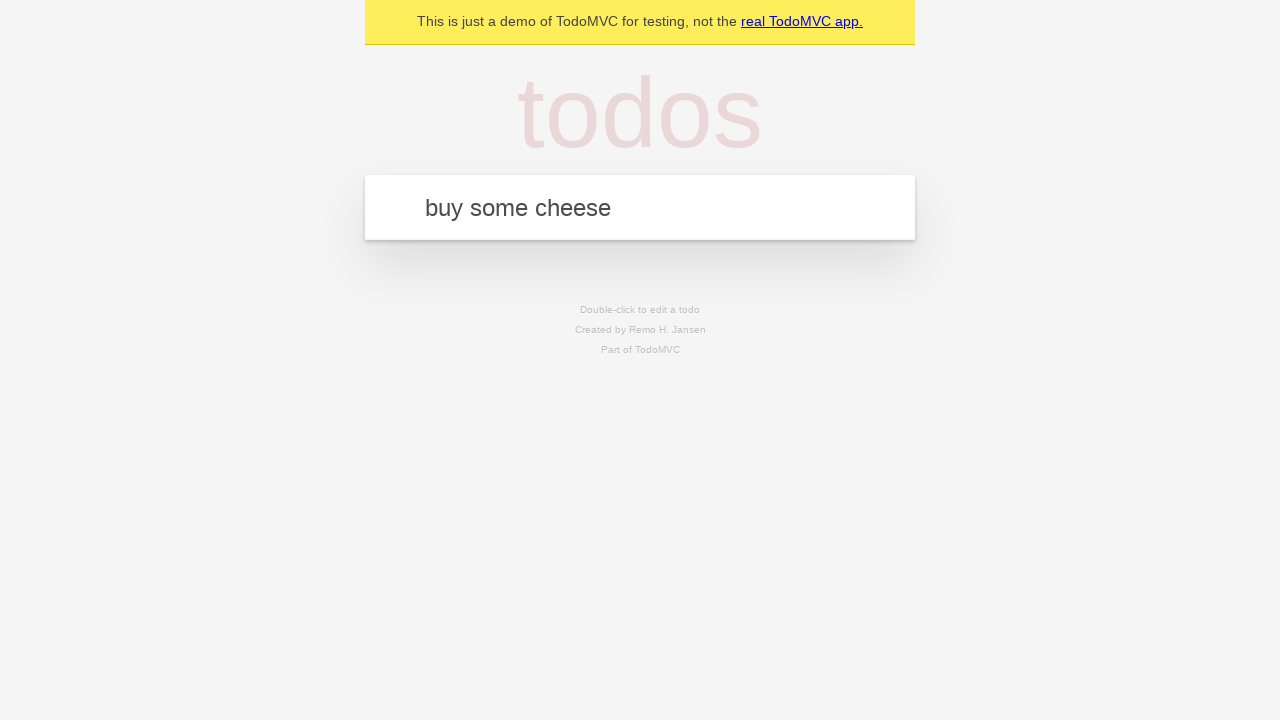

Pressed Enter to create first todo on internal:attr=[placeholder="What needs to be done?"i]
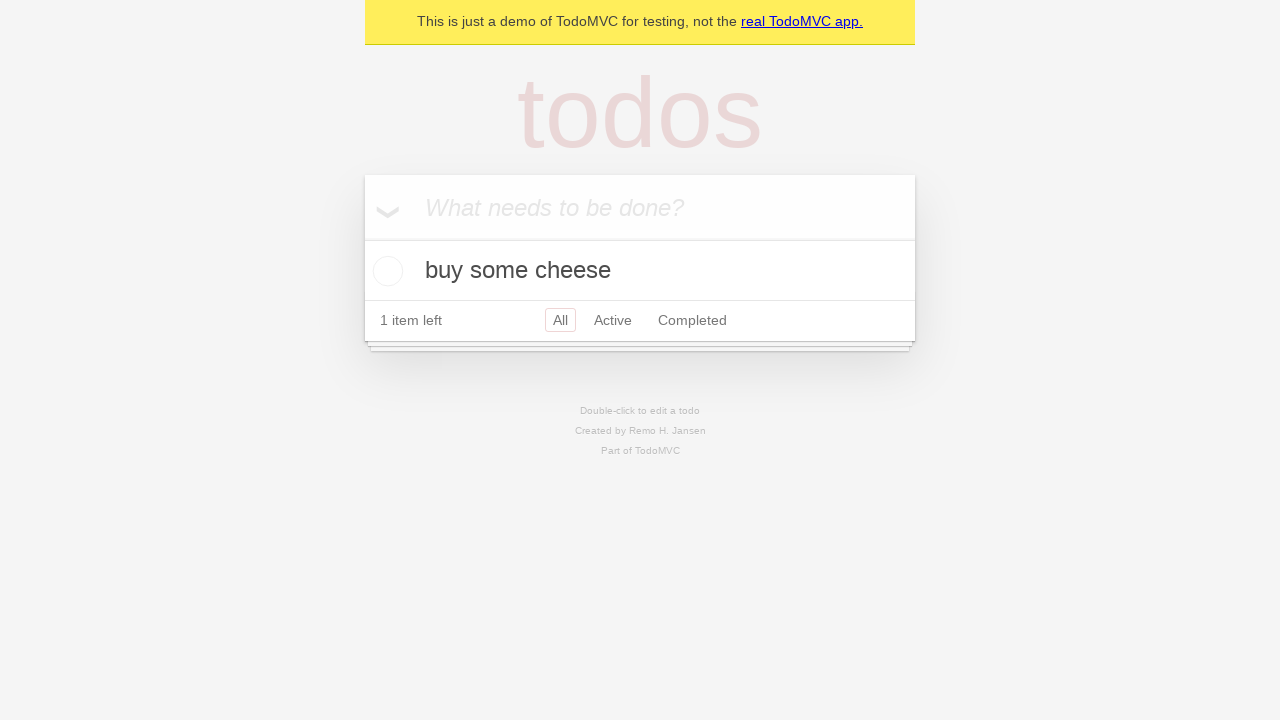

Filled second todo input with 'feed the cat' on internal:attr=[placeholder="What needs to be done?"i]
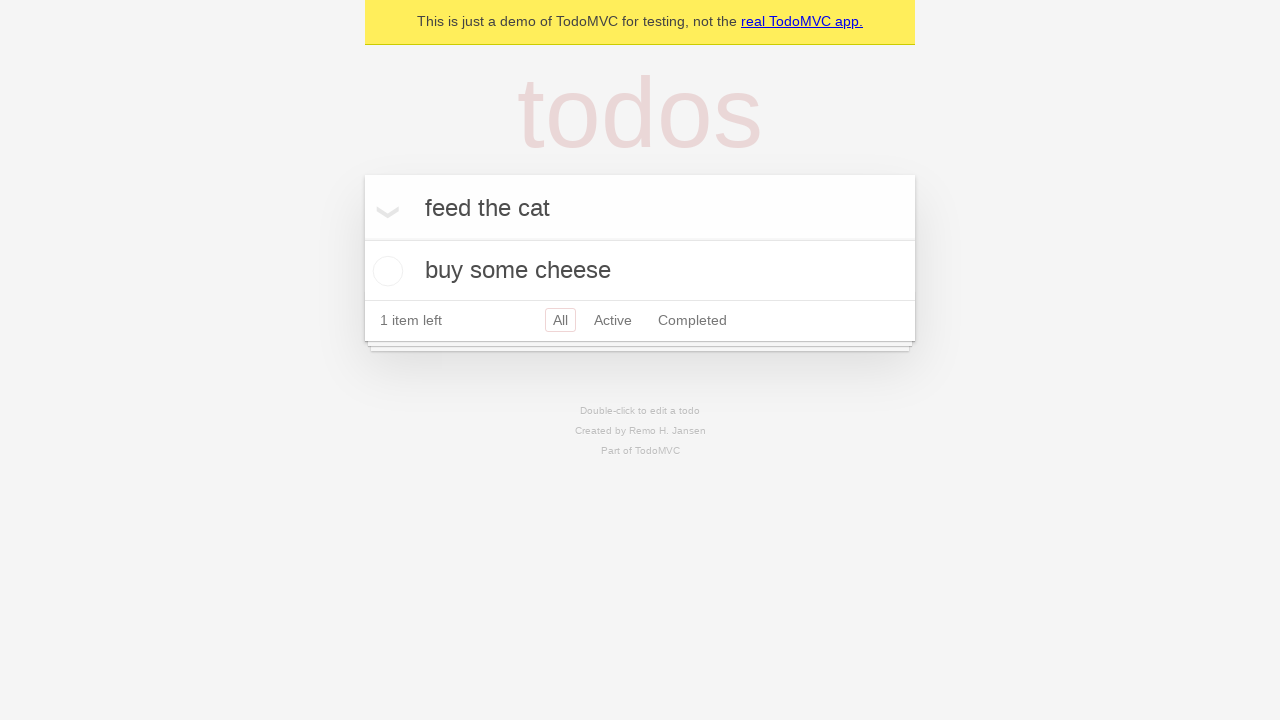

Pressed Enter to create second todo on internal:attr=[placeholder="What needs to be done?"i]
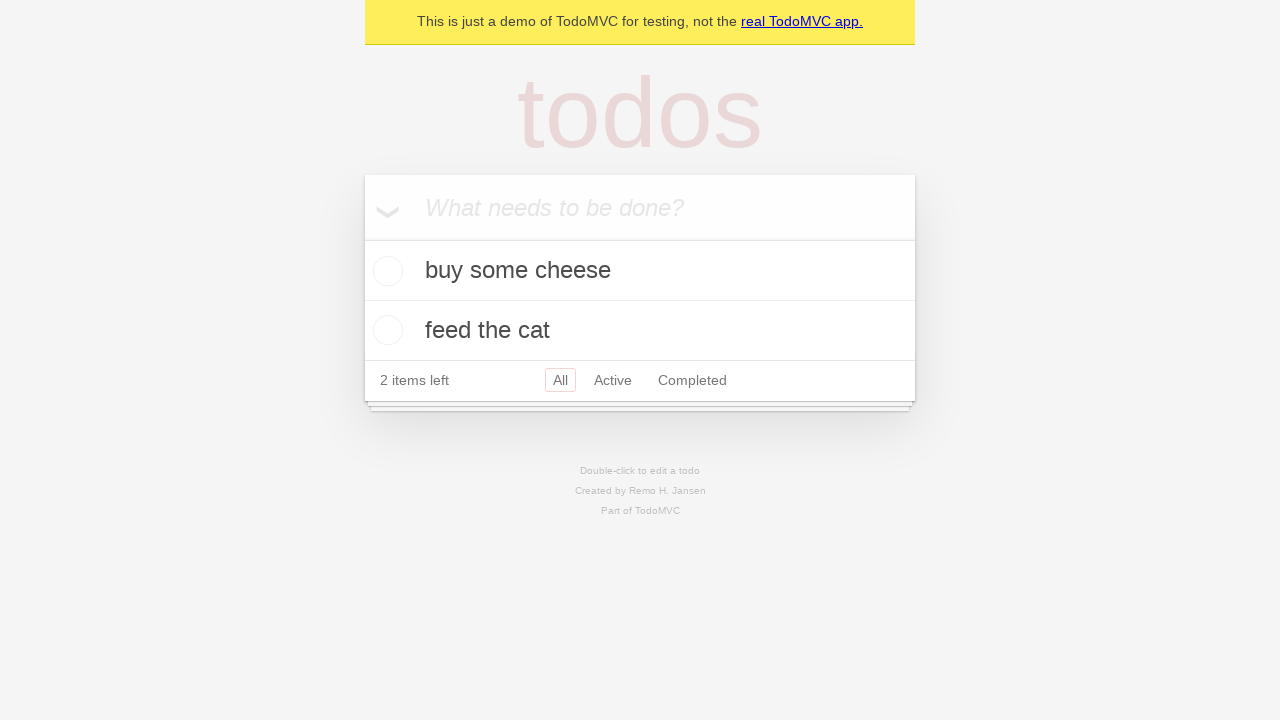

Filled third todo input with 'book a doctors appointment' on internal:attr=[placeholder="What needs to be done?"i]
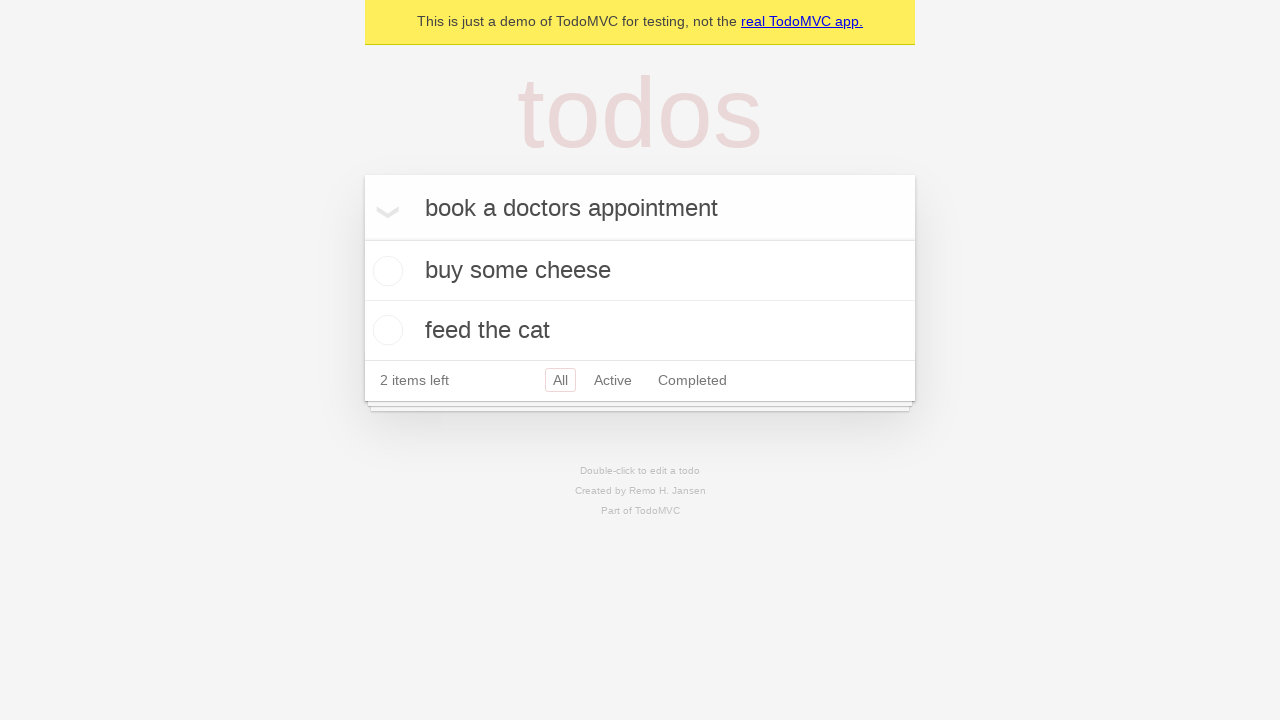

Pressed Enter to create third todo on internal:attr=[placeholder="What needs to be done?"i]
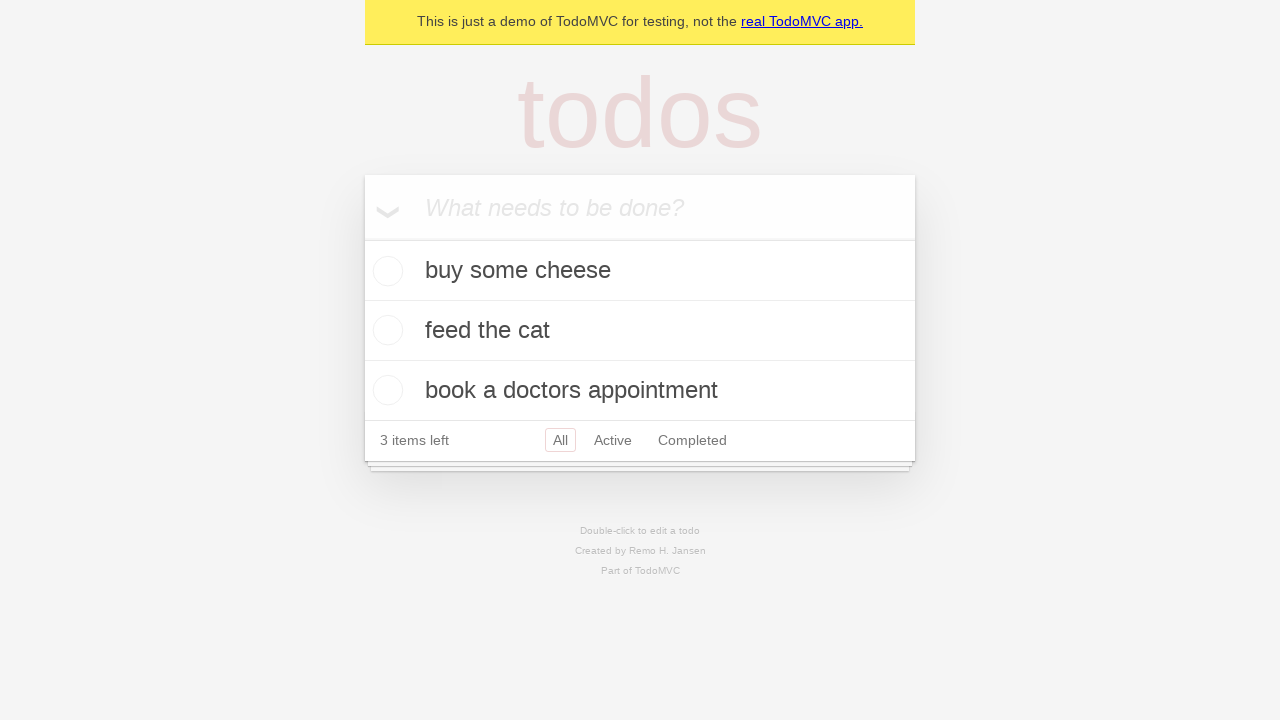

Double-clicked second todo to enter edit mode at (640, 331) on internal:testid=[data-testid="todo-item"s] >> nth=1
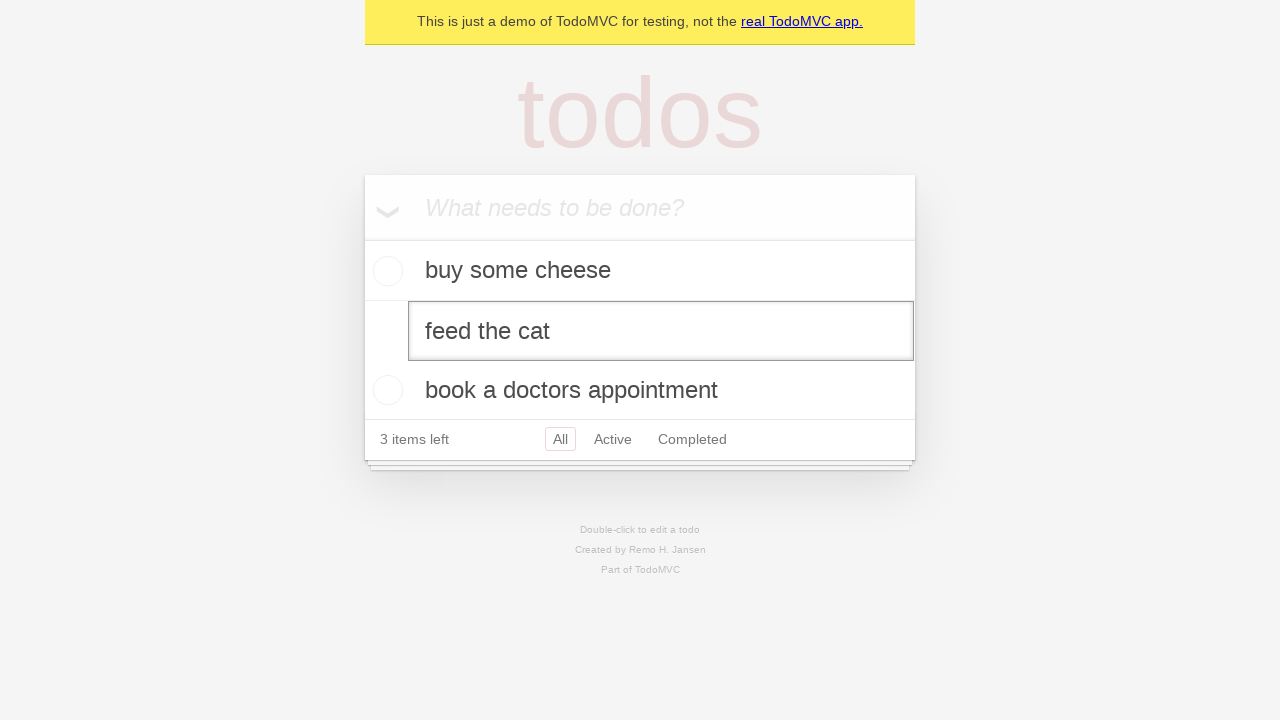

Filled edit field with 'buy some sausages' on internal:testid=[data-testid="todo-item"s] >> nth=1 >> internal:role=textbox[nam
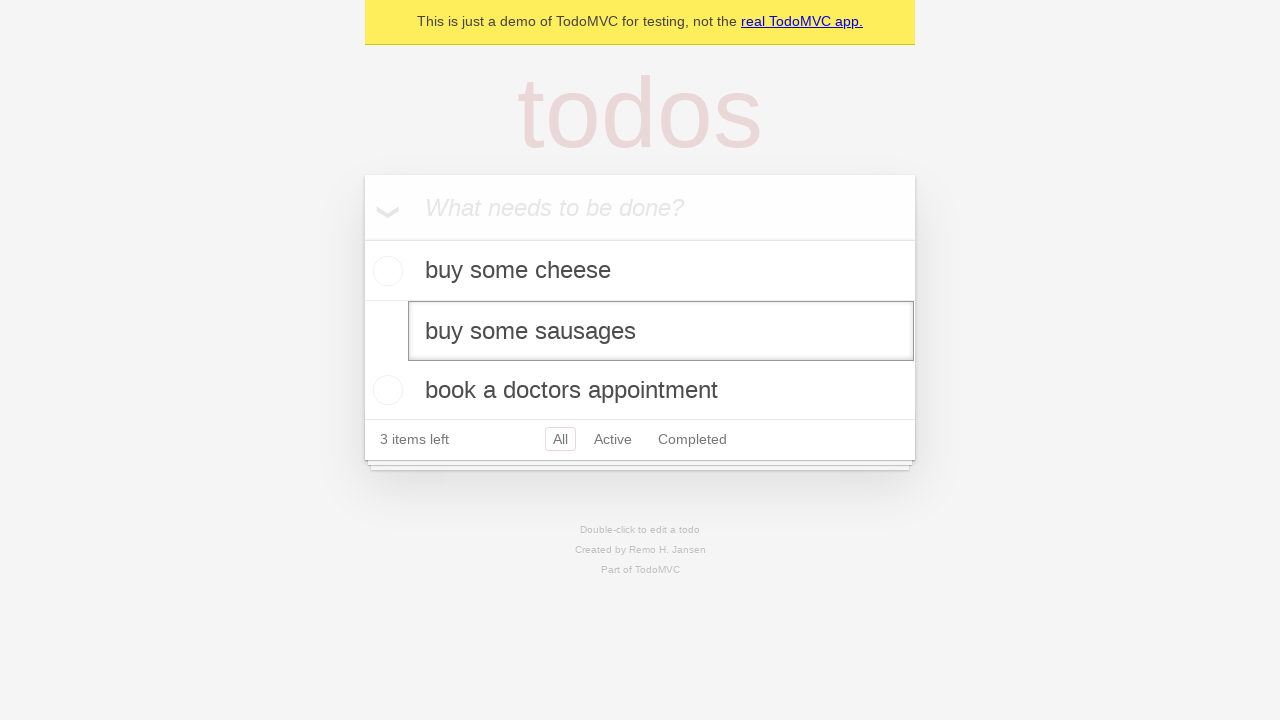

Pressed Escape to cancel edit and restore original text on internal:testid=[data-testid="todo-item"s] >> nth=1 >> internal:role=textbox[nam
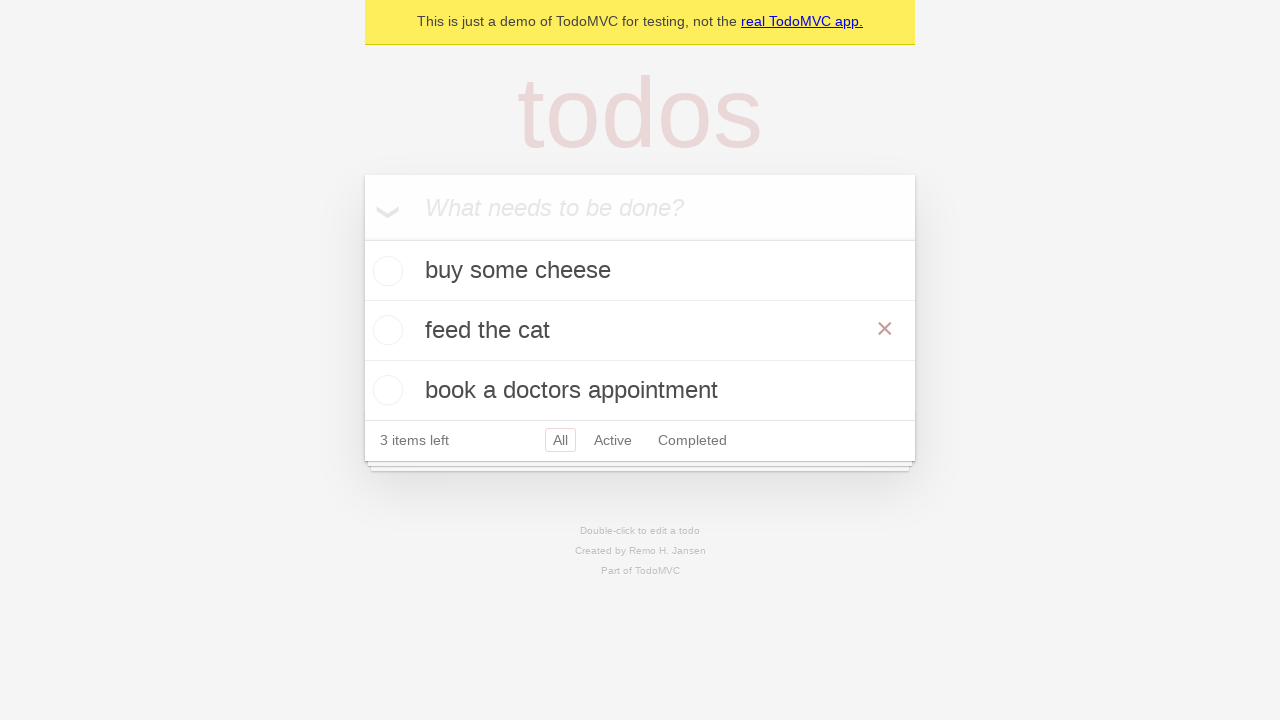

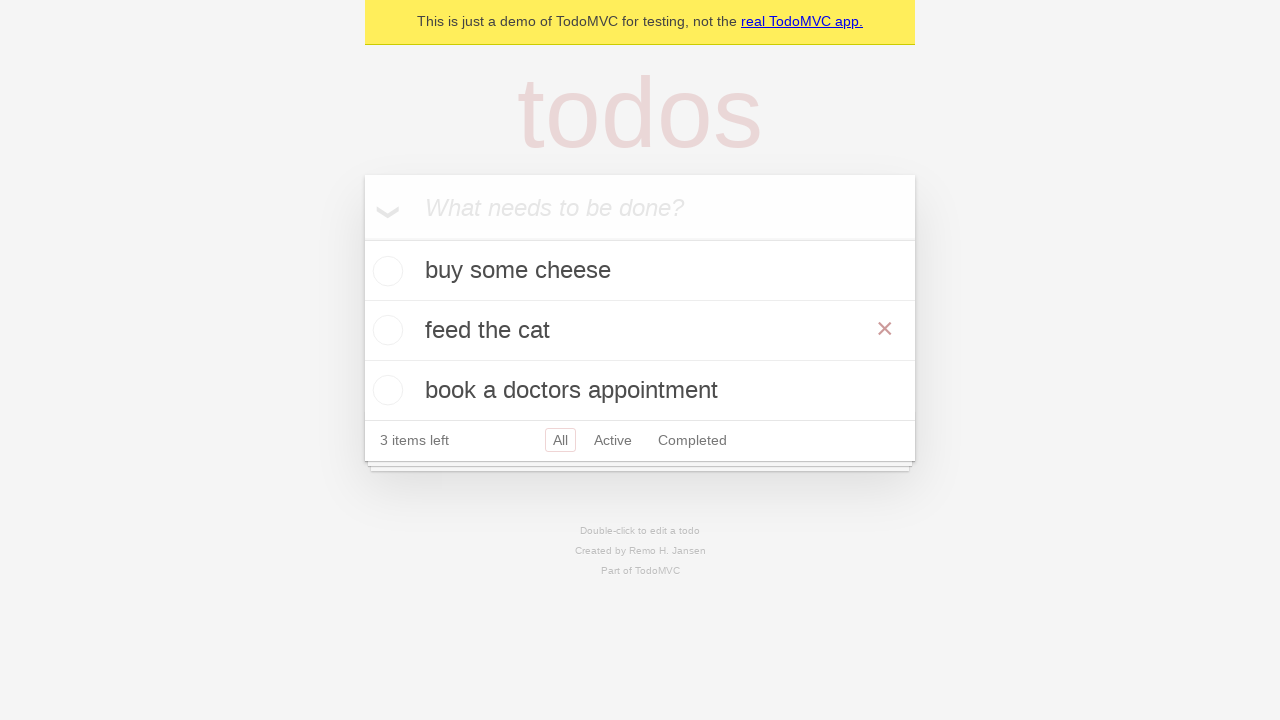